Tests clicking the Back button on question 2 after filling in answers for question 1

Starting URL: https://shemsvcollege.github.io/Trivia/

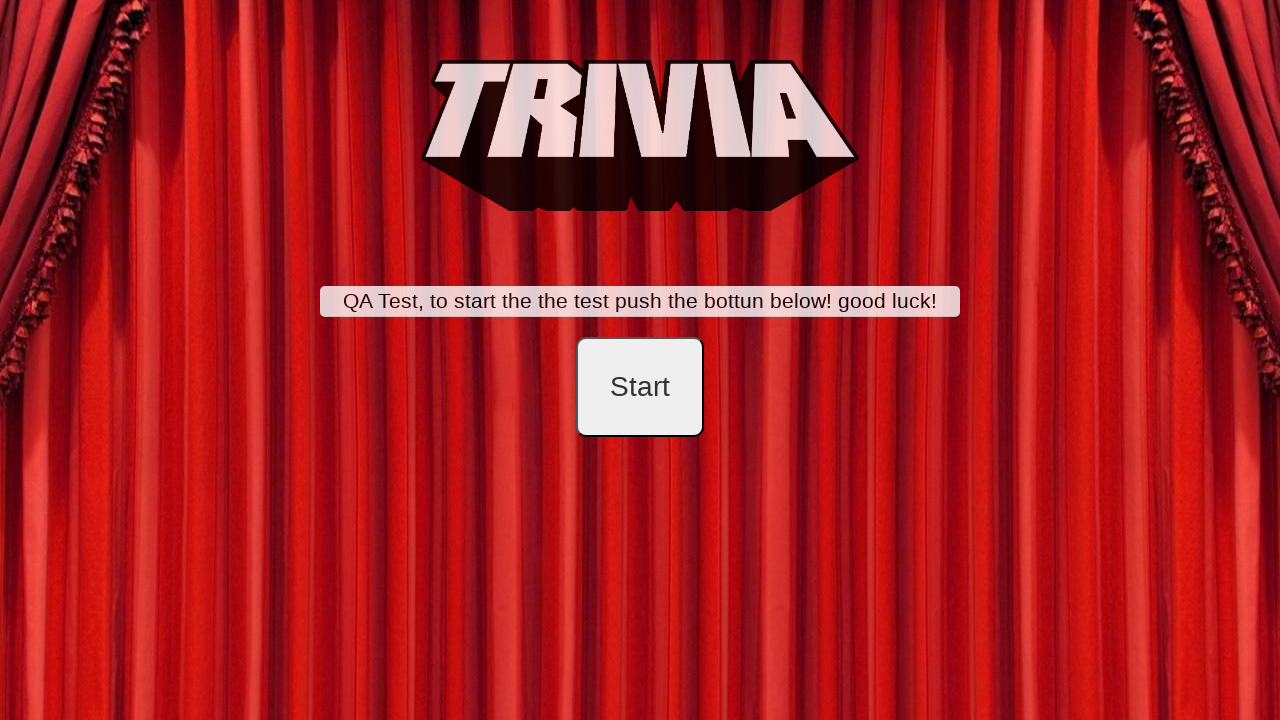

Clicked start button to begin trivia at (640, 387) on #startB
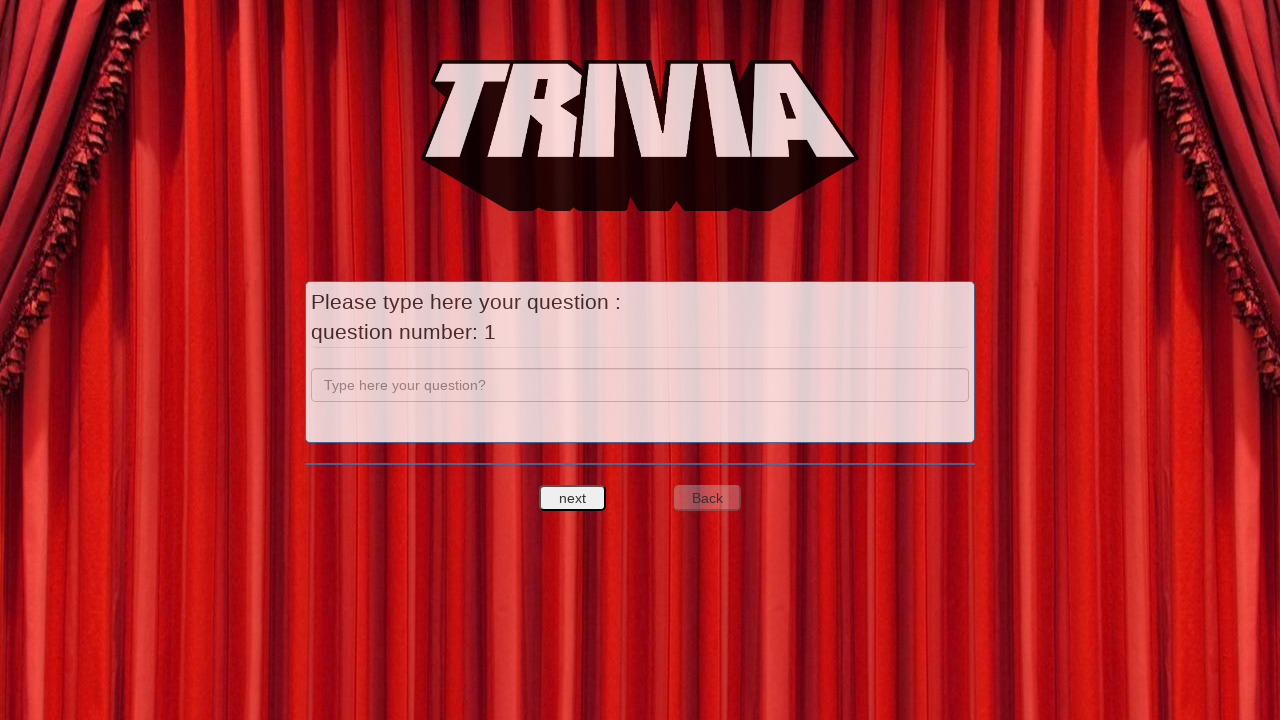

Filled question 1 text field with 'a' on input[name='question']
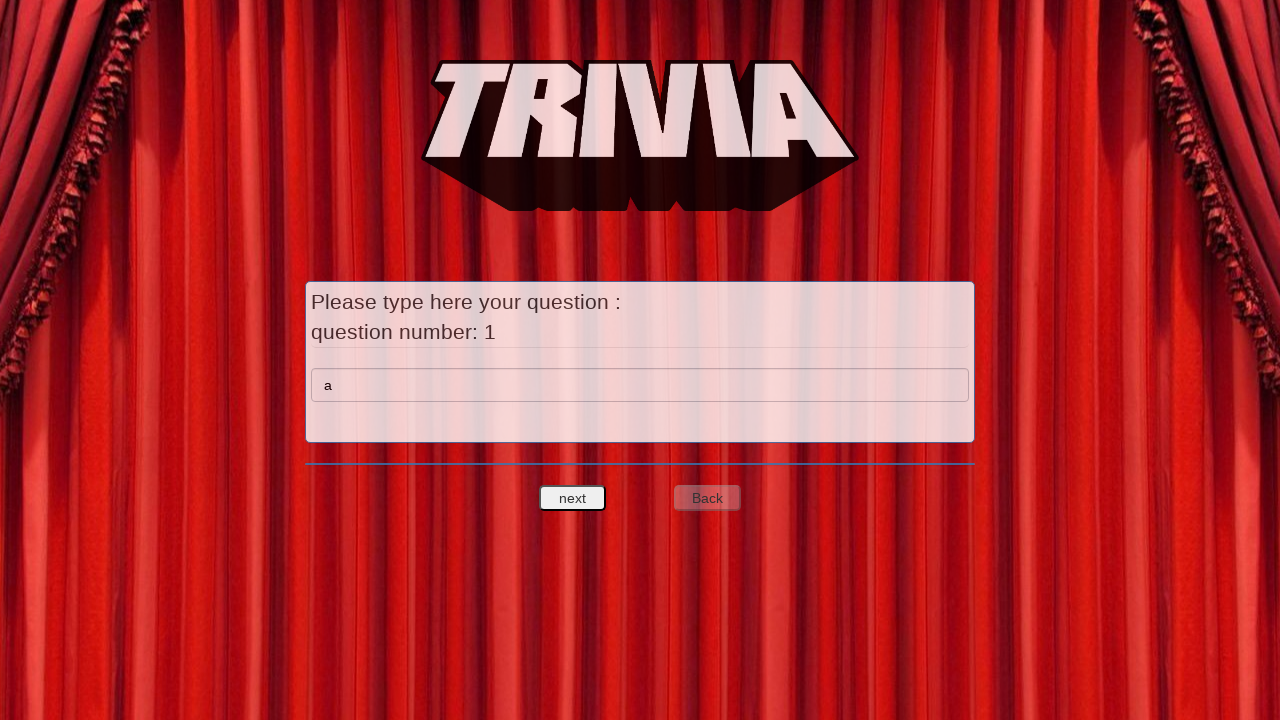

Clicked next question button to proceed to question 2 at (573, 498) on #nextquest
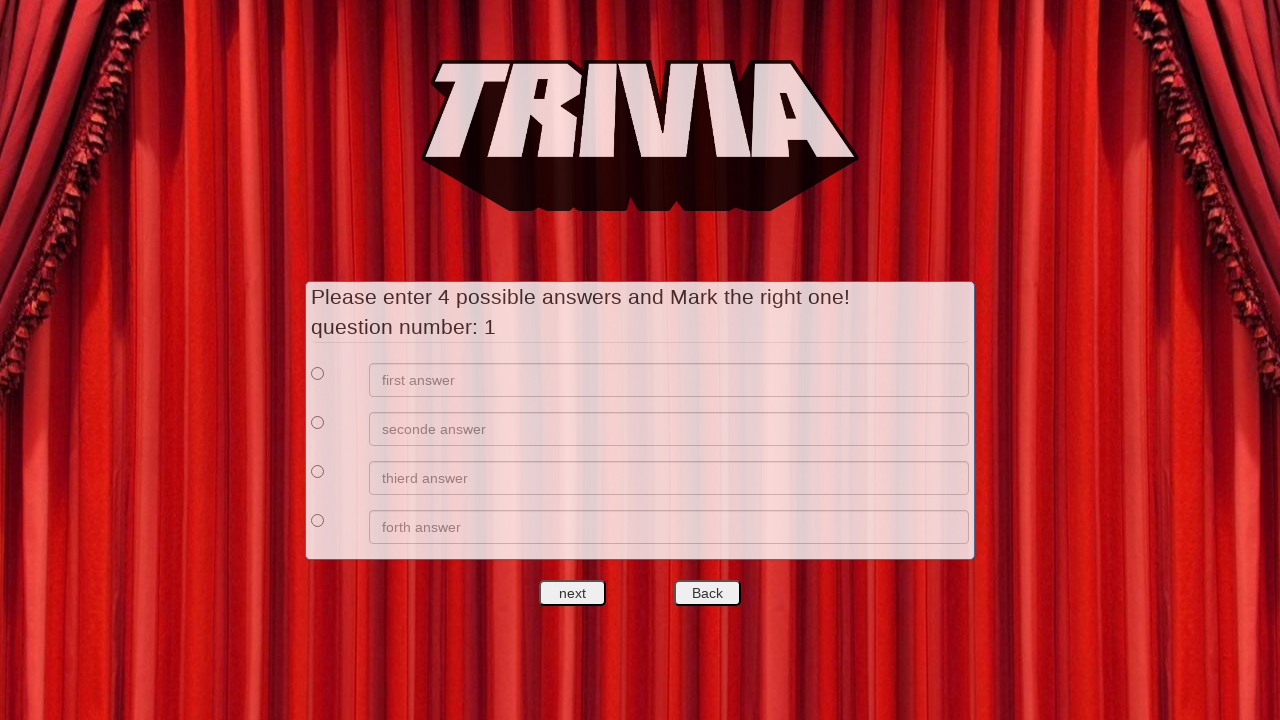

Filled answer option 1 with 'a' on xpath=//*[@id='answers']/div[1]/div[2]/input
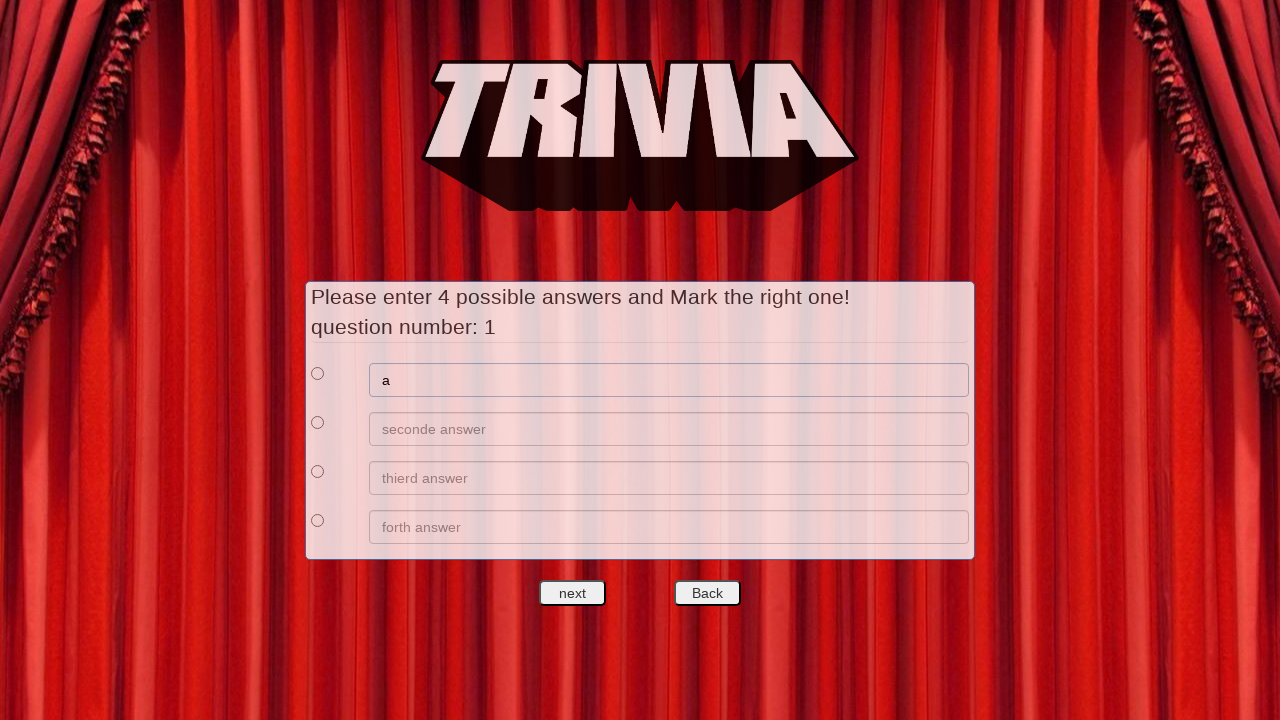

Filled answer option 2 with 'b' on xpath=//*[@id='answers']/div[2]/div[2]/input
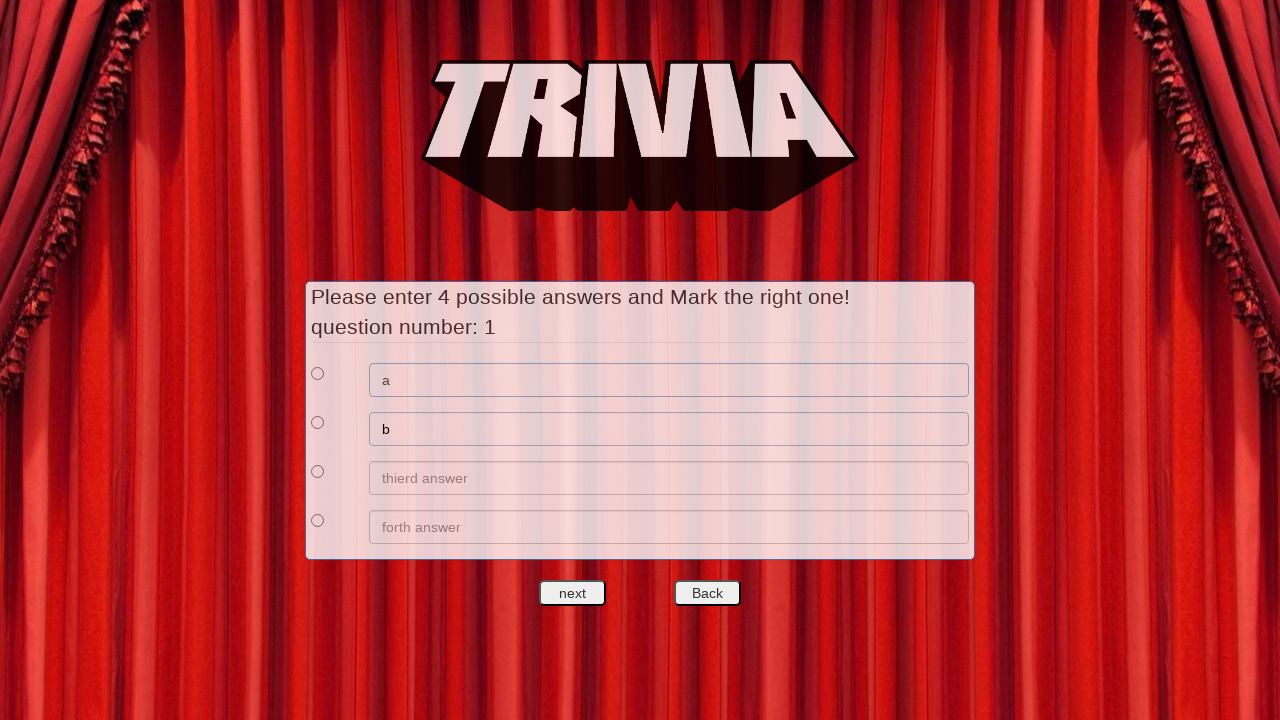

Filled answer option 3 with 'c' on xpath=//*[@id='answers']/div[3]/div[2]/input
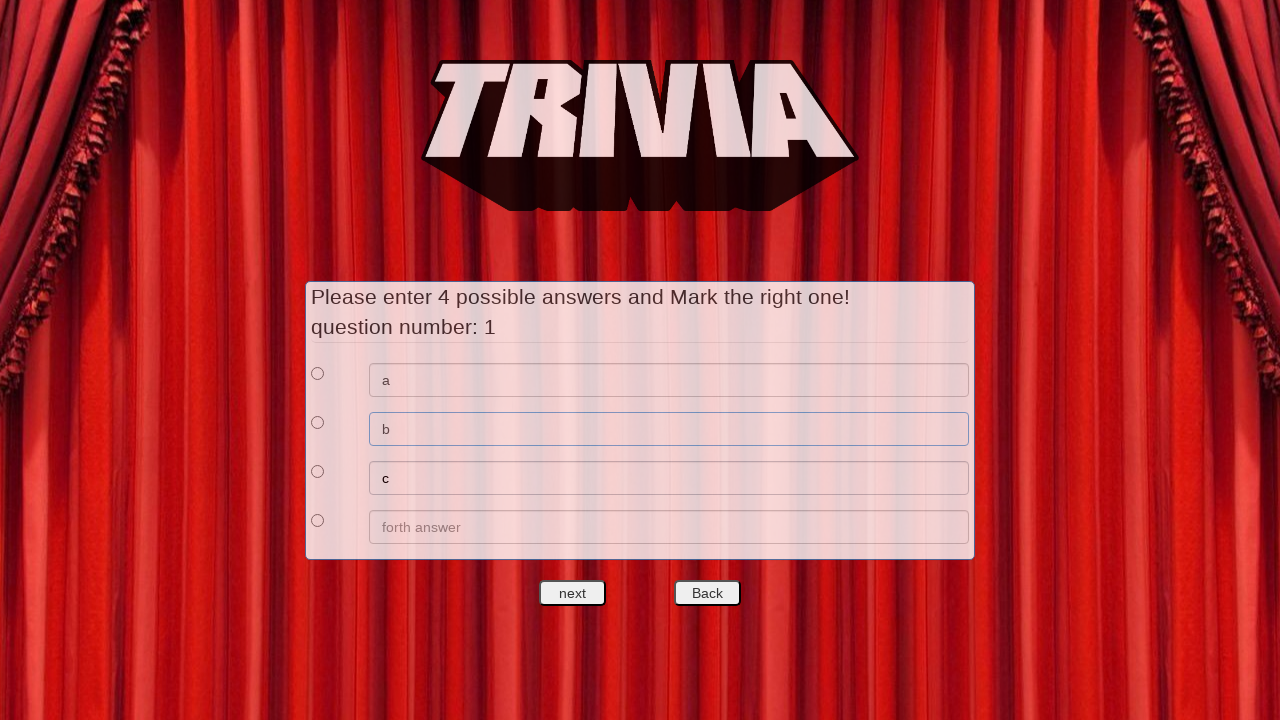

Filled answer option 4 with 'd' on xpath=//*[@id='answers']/div[4]/div[2]/input
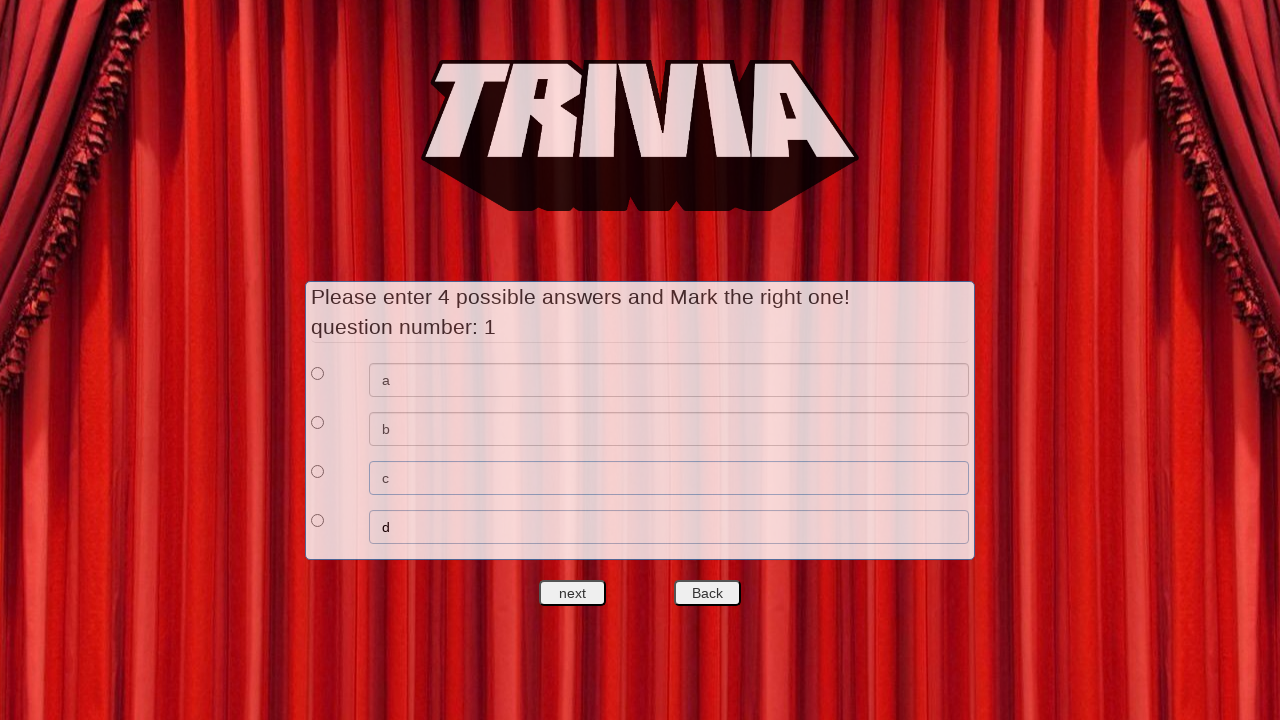

Selected answer option 1 as the correct answer at (318, 373) on xpath=//*[@id='answers']/div[1]/div[1]/input
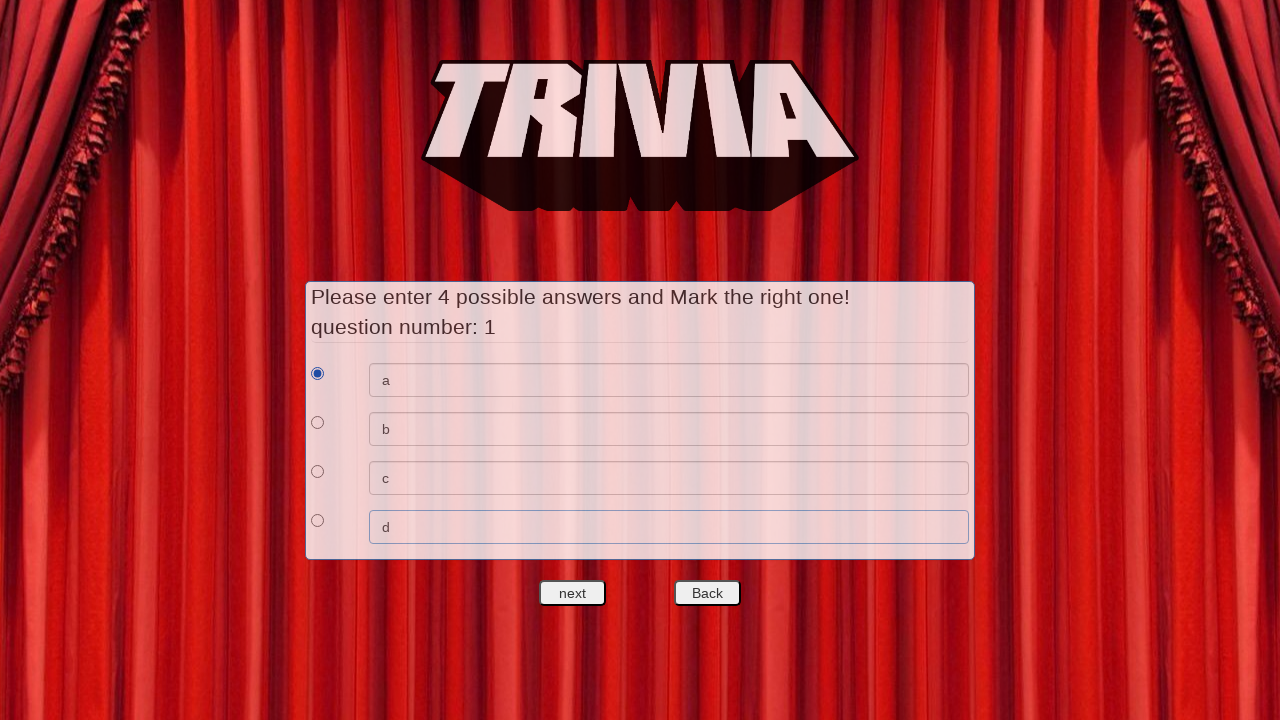

Clicked next question button to proceed to question 3 at (573, 593) on #nextquest
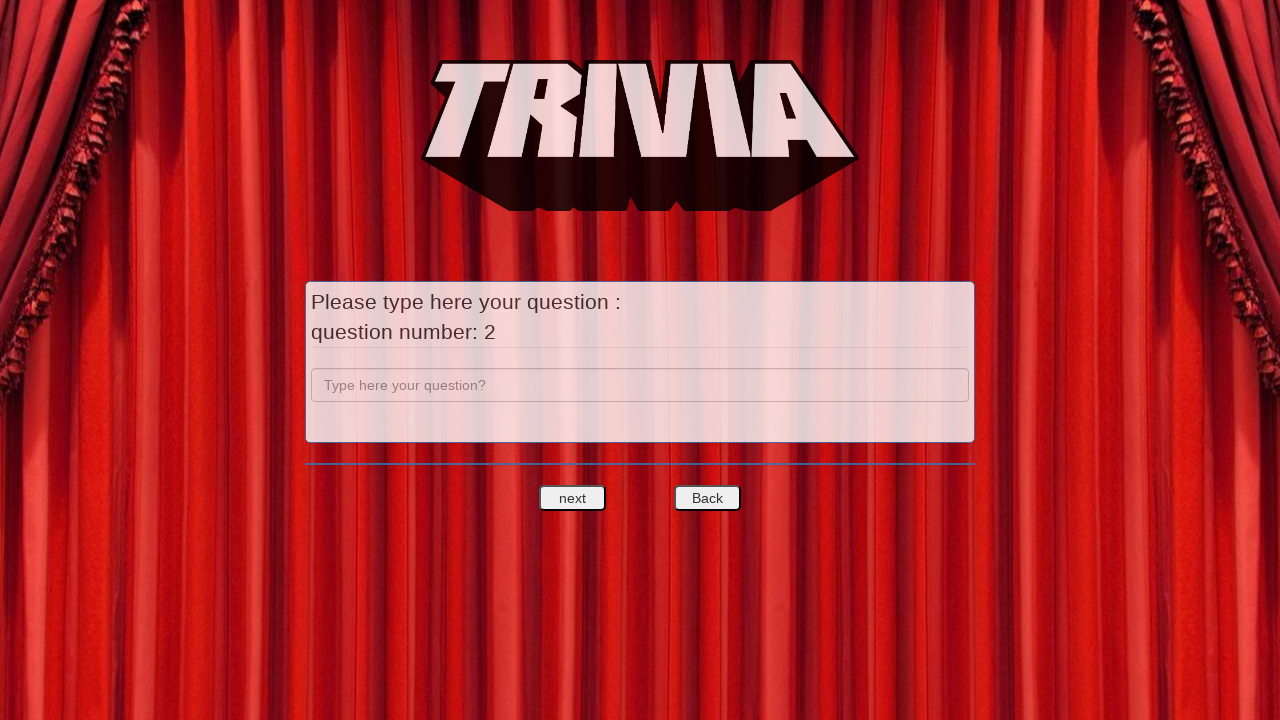

Clicked back button to return to question 2 at (707, 498) on #backquest
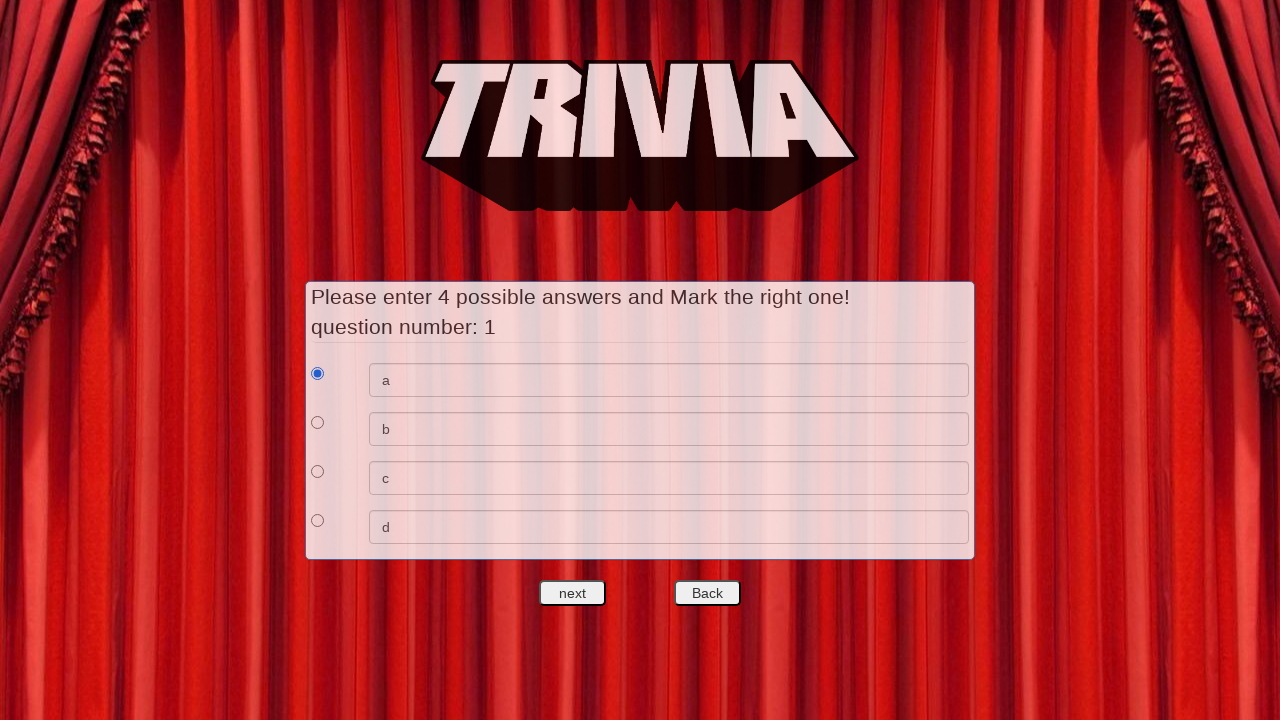

Verified that answer input fields are still visible and enabled on question 2
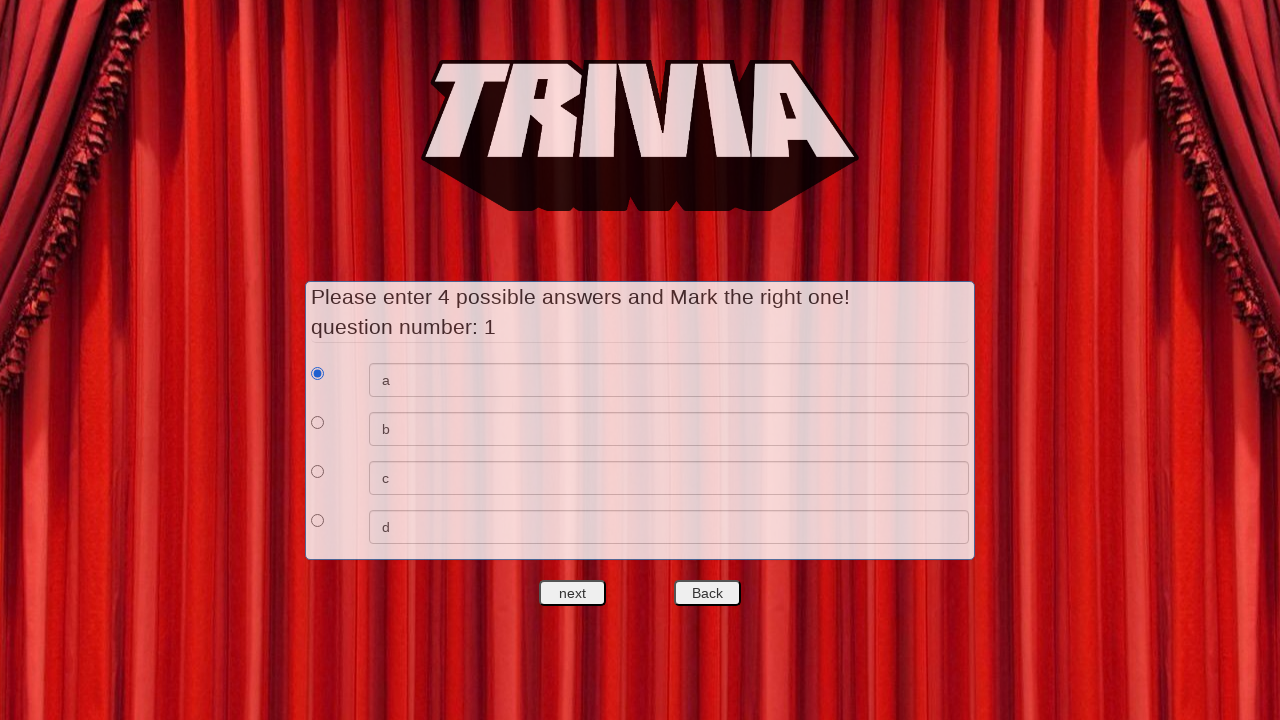

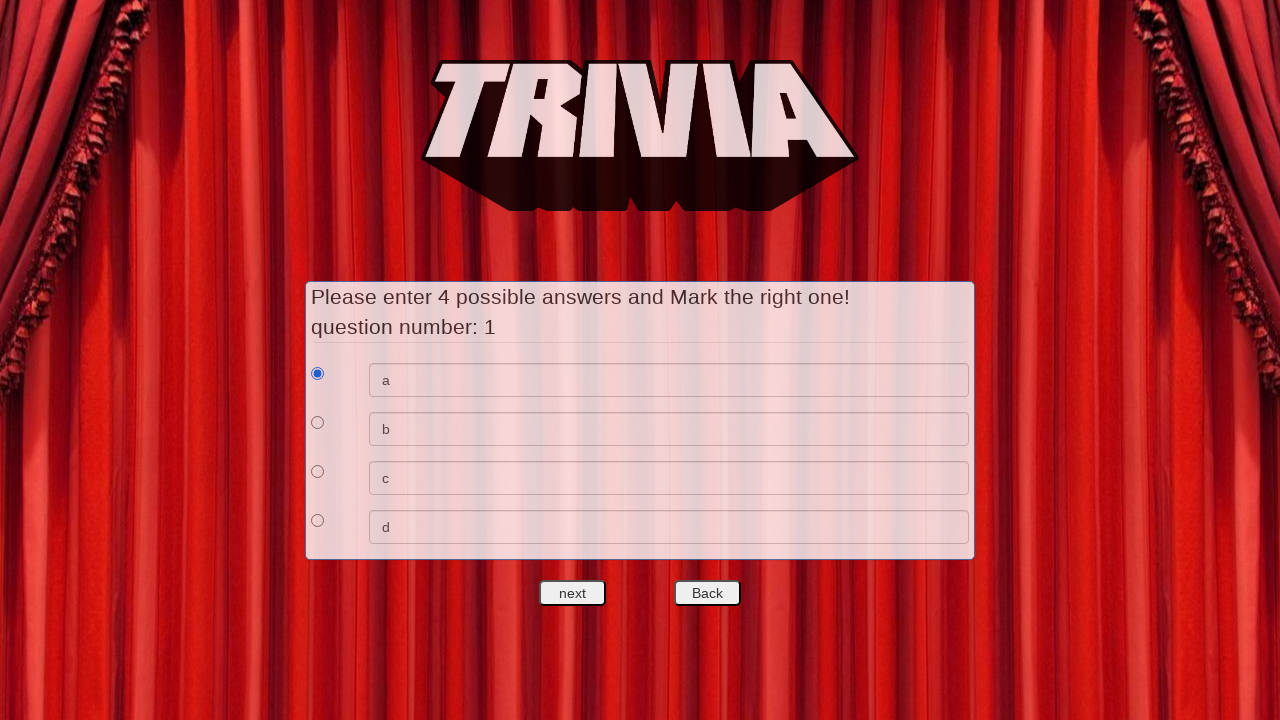